Tests that the select dropdown has the expected default value by navigating to the page and checking the select element

Starting URL: https://teserat.github.io/welcome/

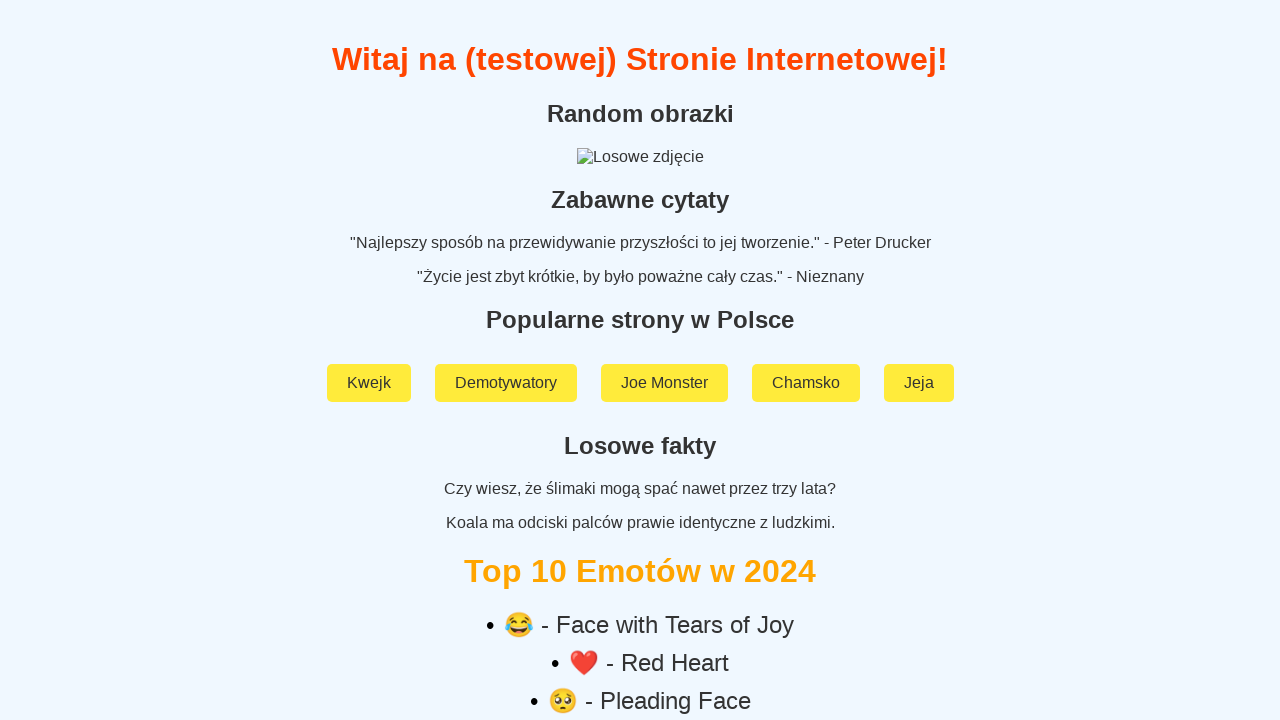

Clicked on 'Rozchodniak' link at (640, 592) on text=Rozchodniak
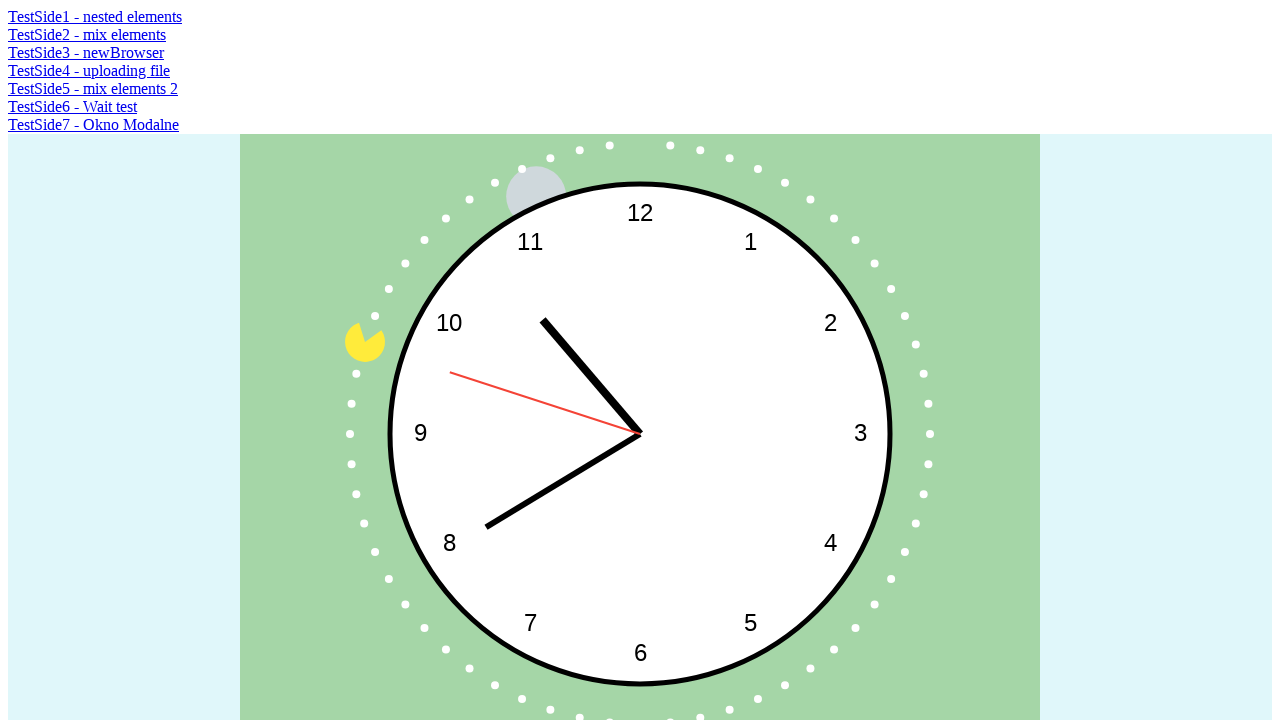

Clicked on 'TestSide2 - mix elements' link at (87, 34) on text=TestSide2 - mix elements
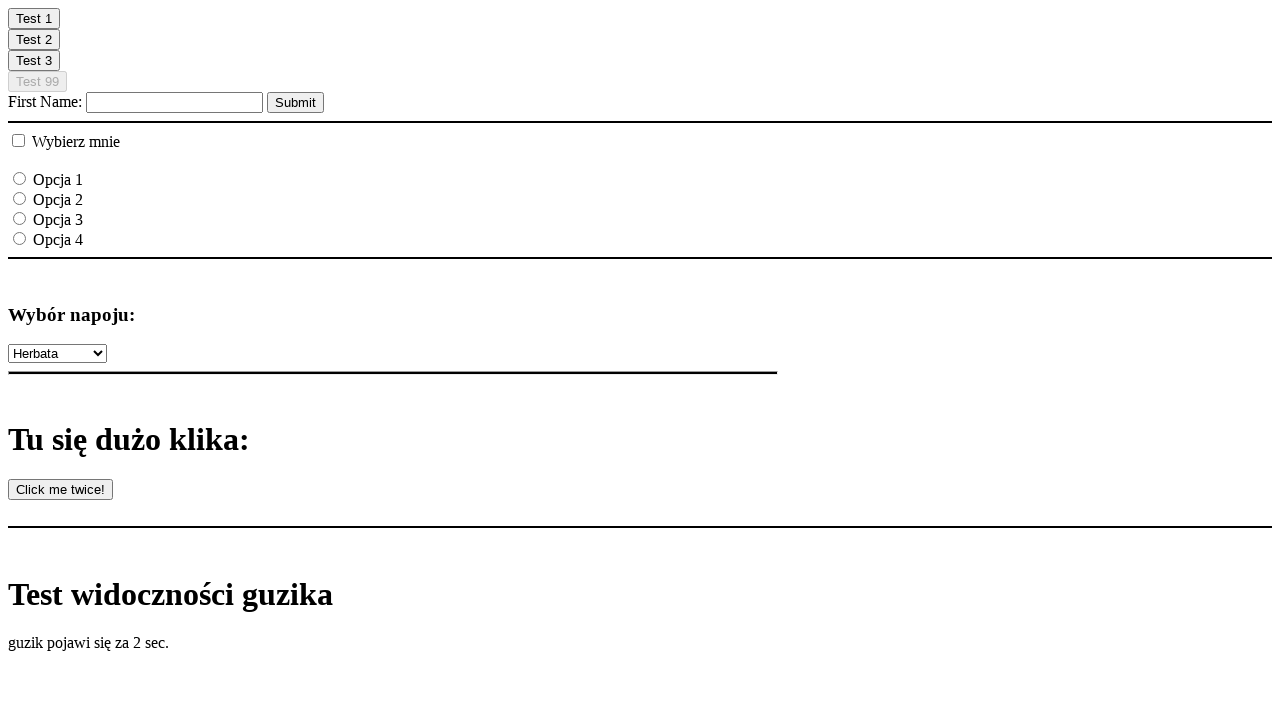

Select dropdown element is now visible
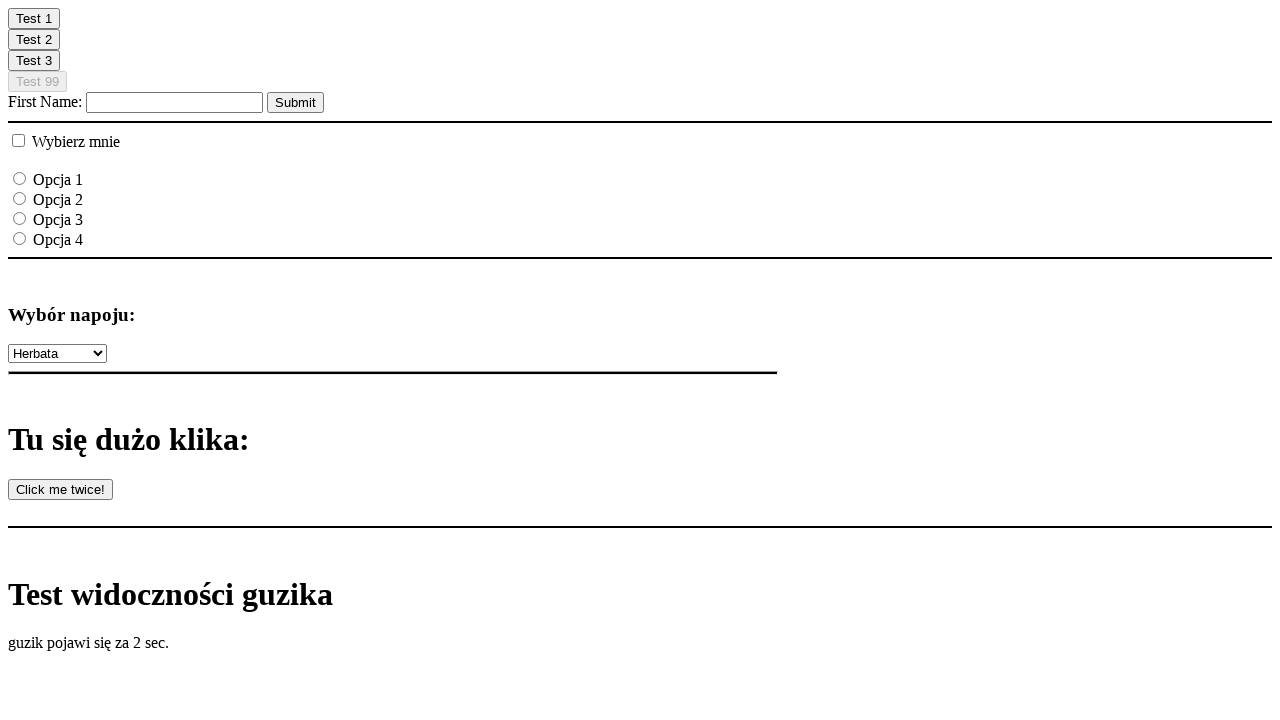

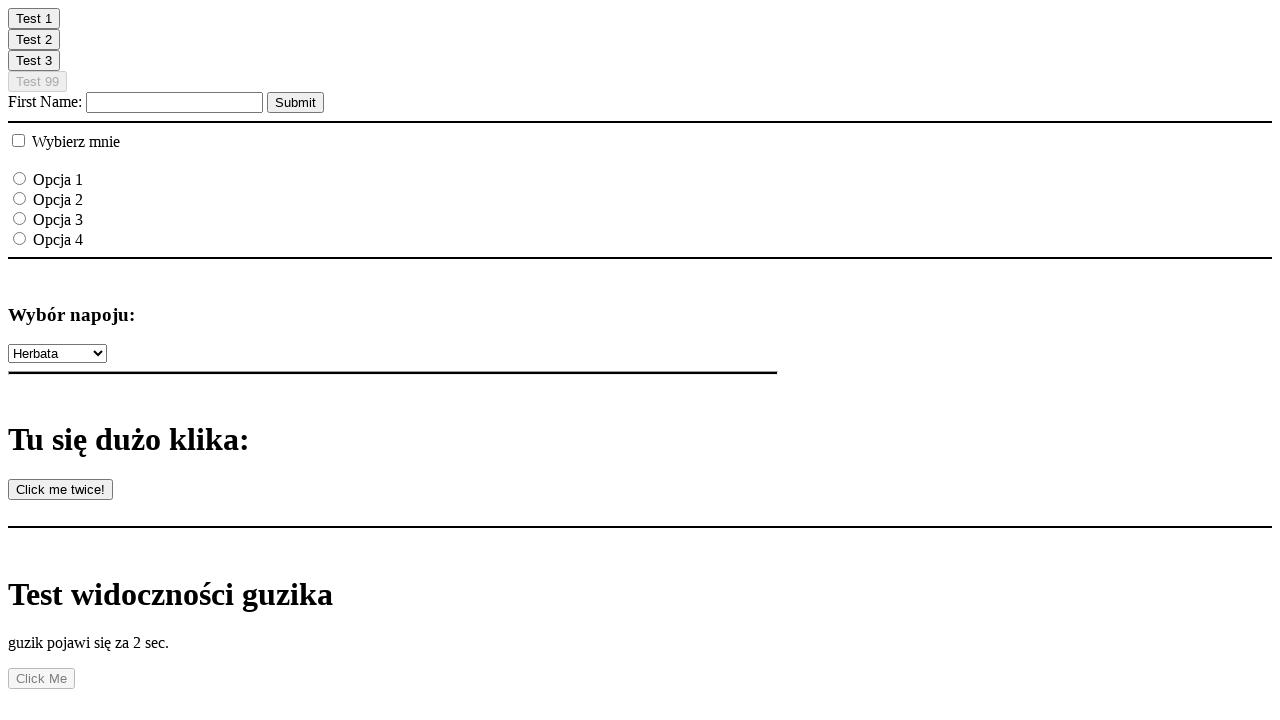